Tests radio button functionality by navigating to the Toggle section, verifying initial states of radio buttons, and checking a radio option.

Starting URL: https://letcode.in/test

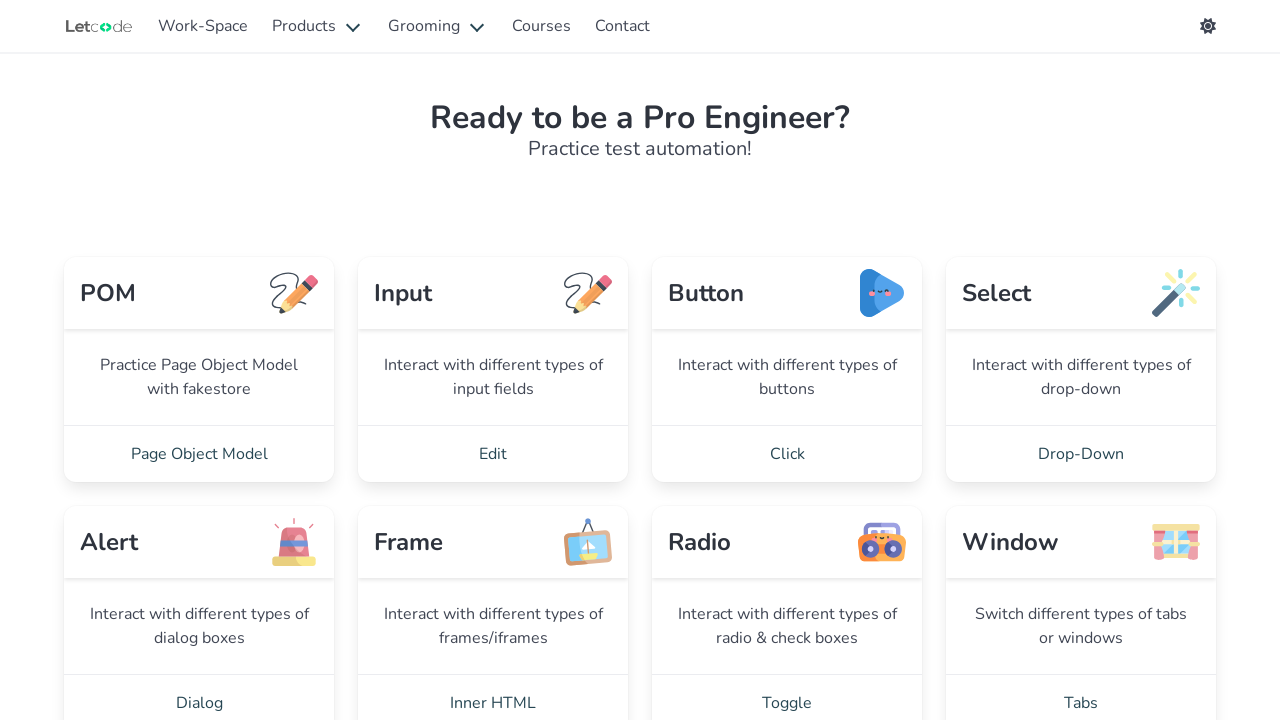

Clicked on Toggle link to navigate to radio button section at (787, 692) on internal:text=" Toggle "i
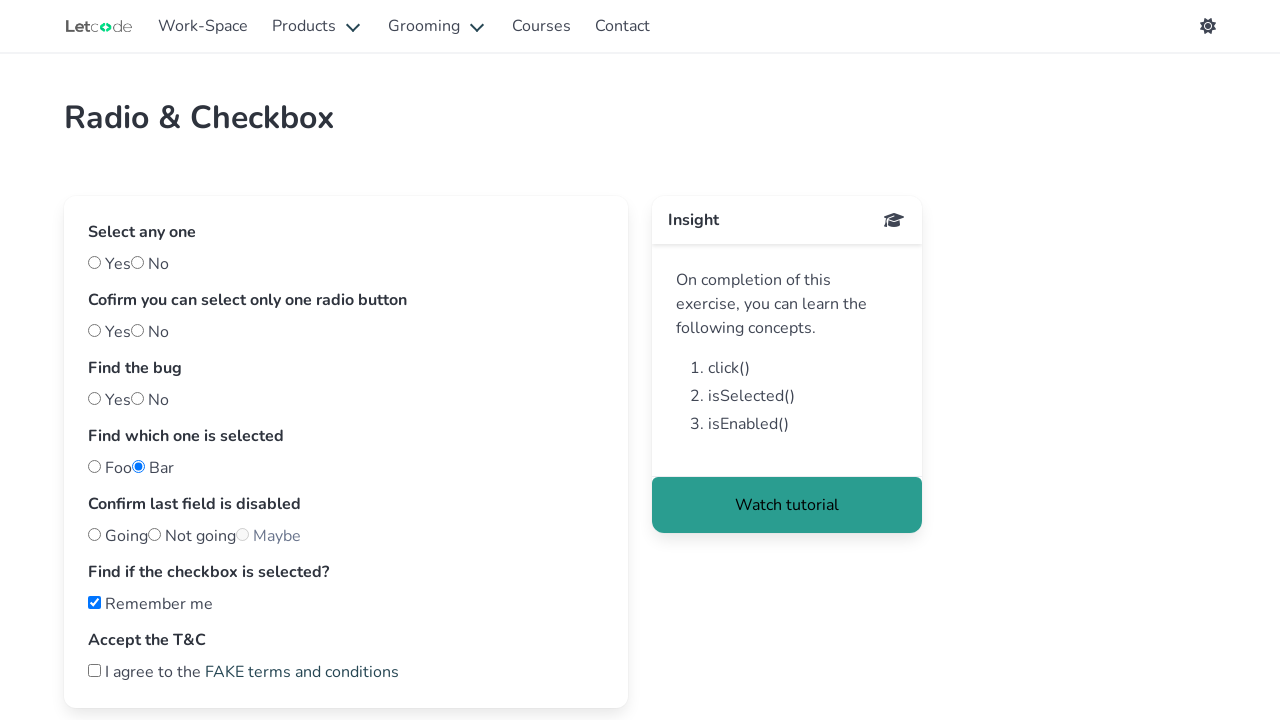

Verified Toggle page loaded by waiting for radio button selector
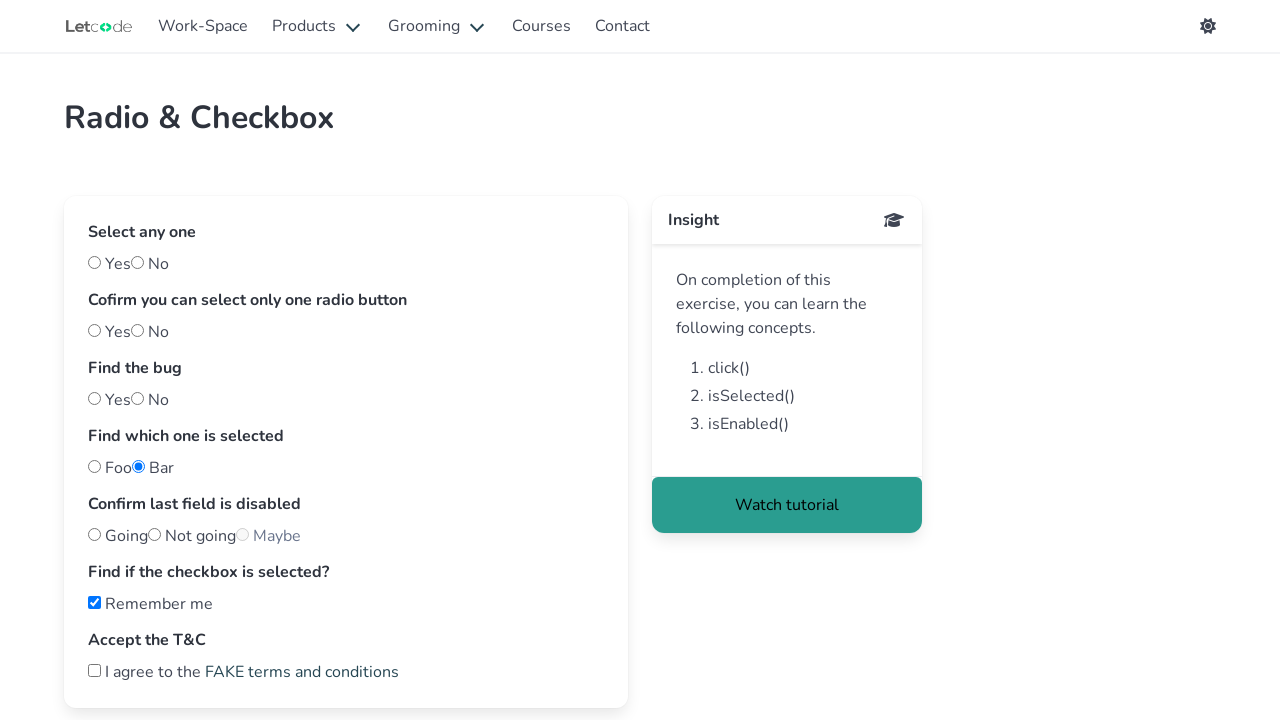

Checked the 'going' radio button option at (94, 534) on #going
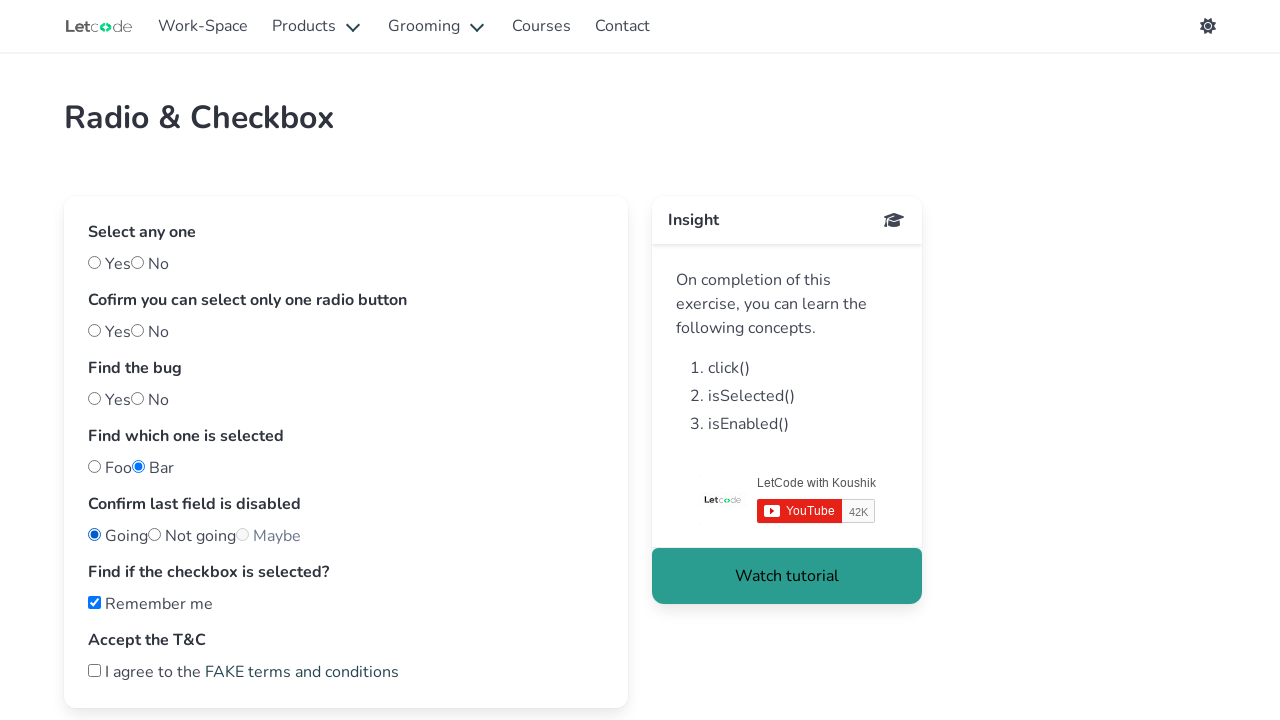

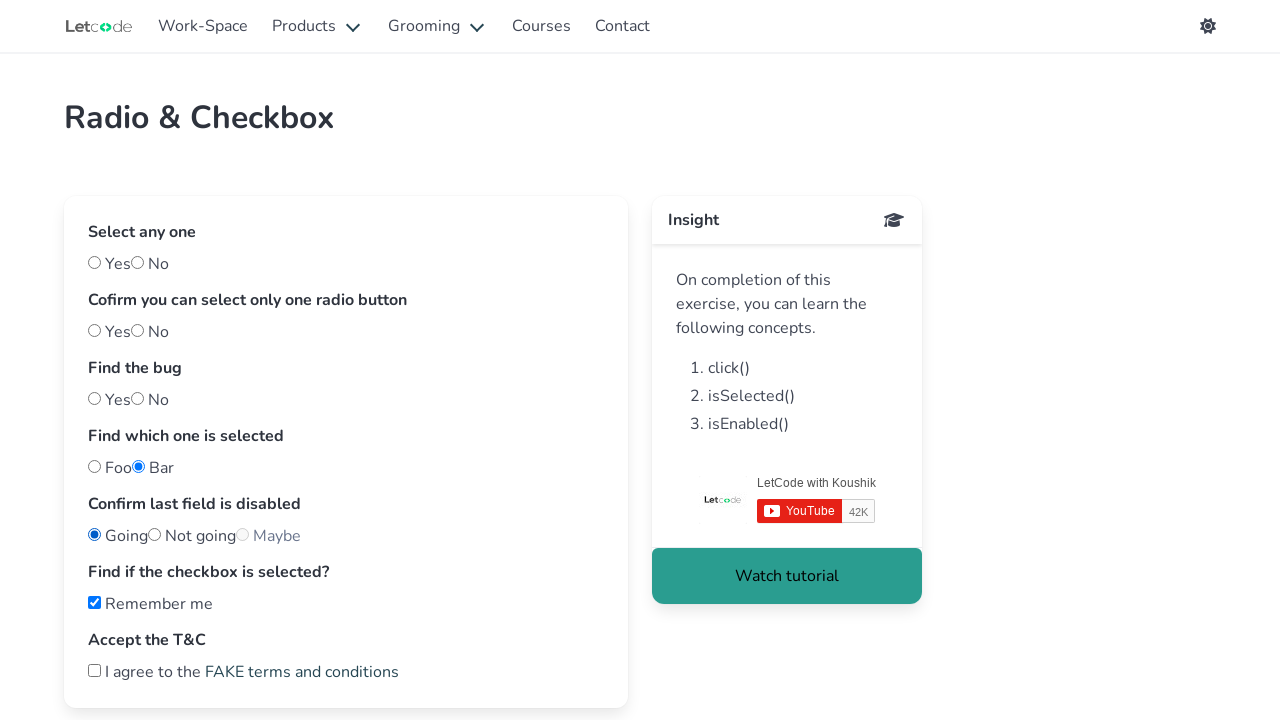